Tests navigation by clicking a link with calculated text, then fills out a form with personal information (first name, last name, city, country) and submits it.

Starting URL: http://suninjuly.github.io/find_link_text.html

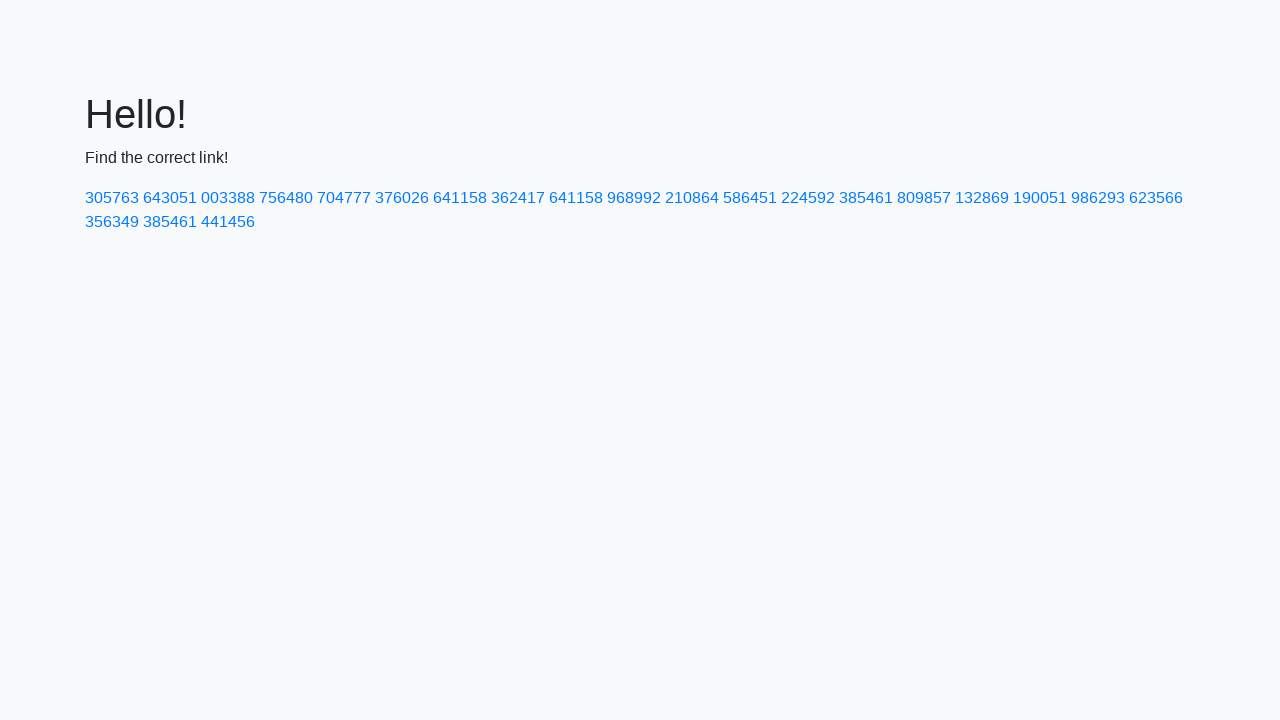

Clicked link with calculated text value 85397 at (808, 198) on a:text('224592')
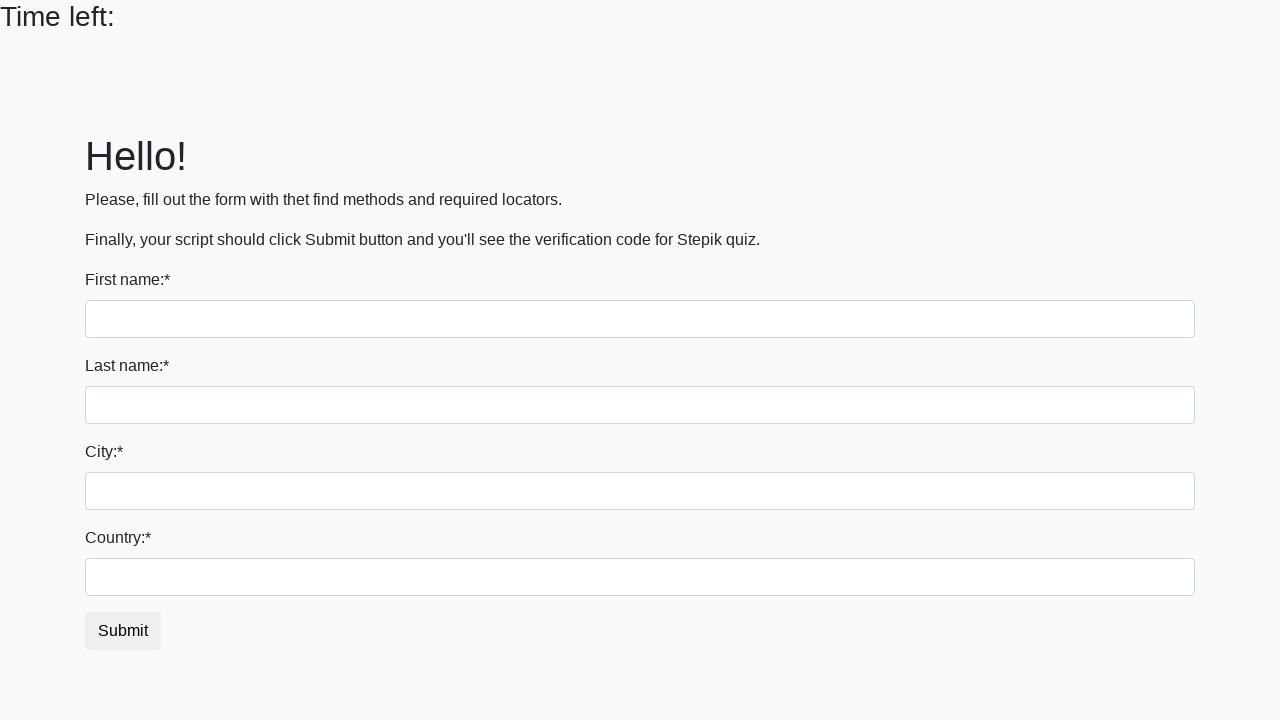

Form page loaded with input fields visible
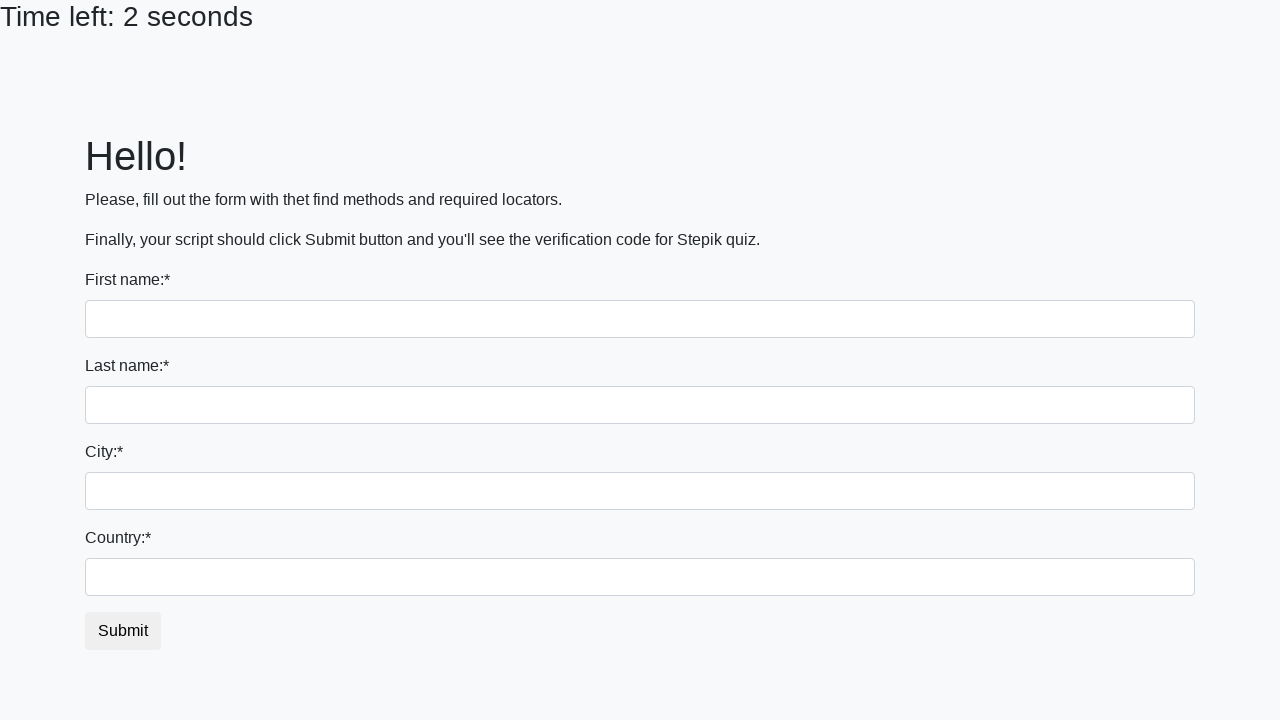

Filled first name field with 'Ivan' on input >> nth=0
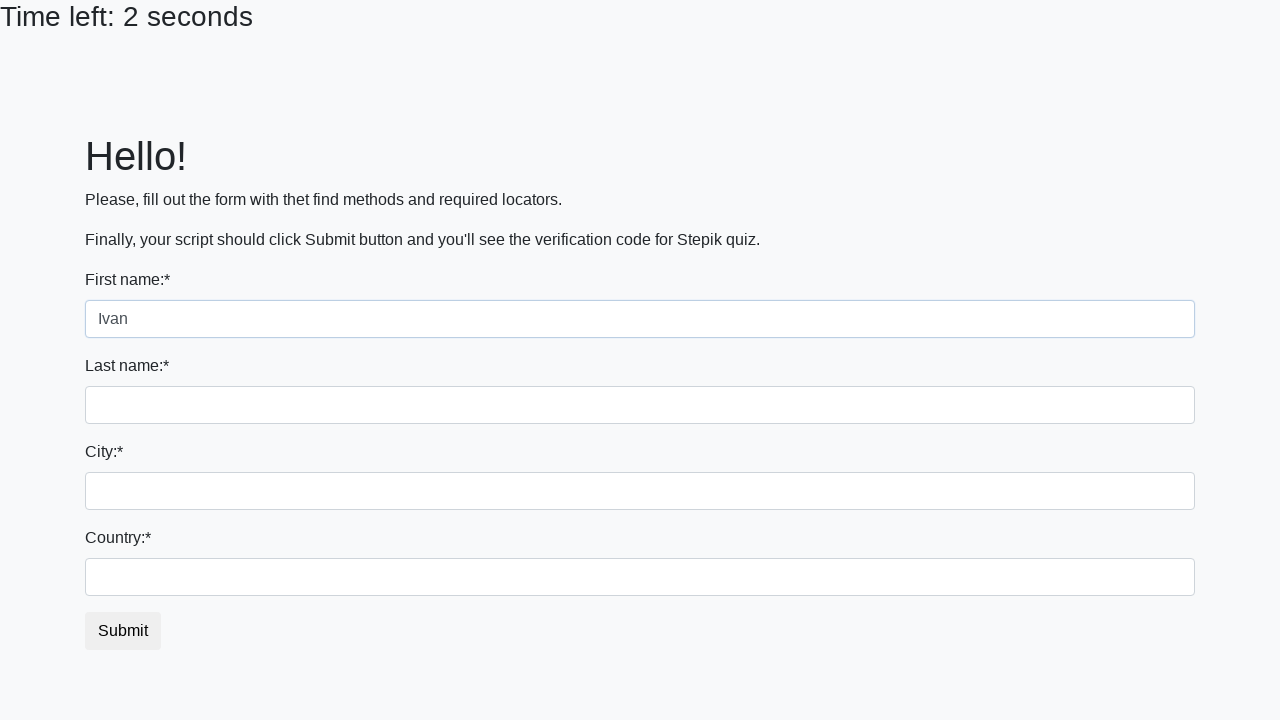

Filled last name field with 'Petrov' on input[name='last_name']
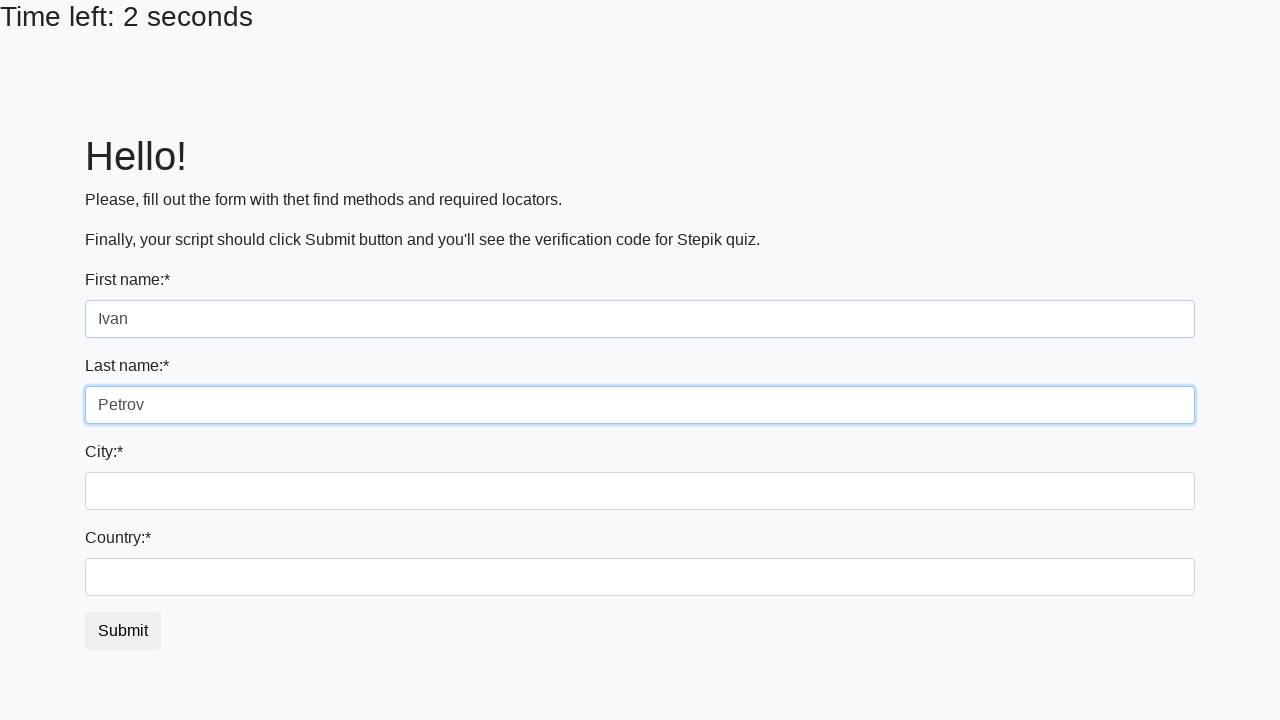

Filled city field with 'Smolensk' on .form-control.city
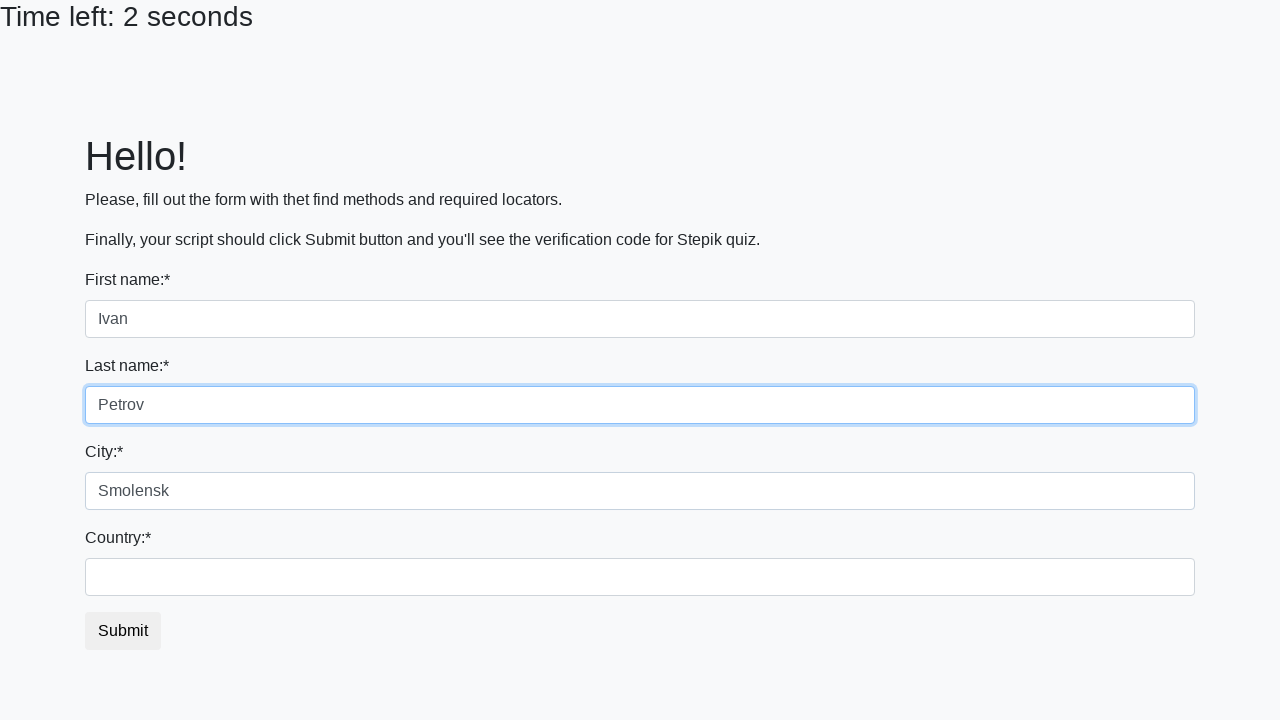

Filled country field with 'Russia' on #country
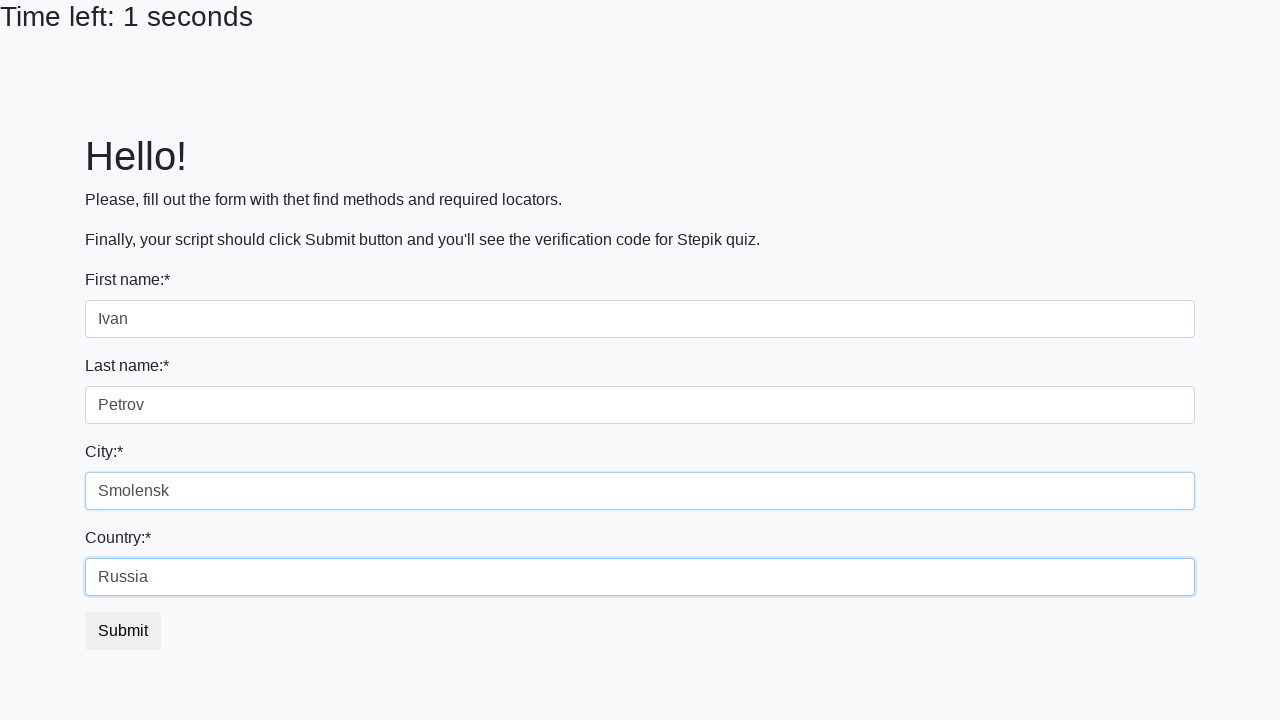

Clicked submit button to submit form at (123, 631) on button.btn
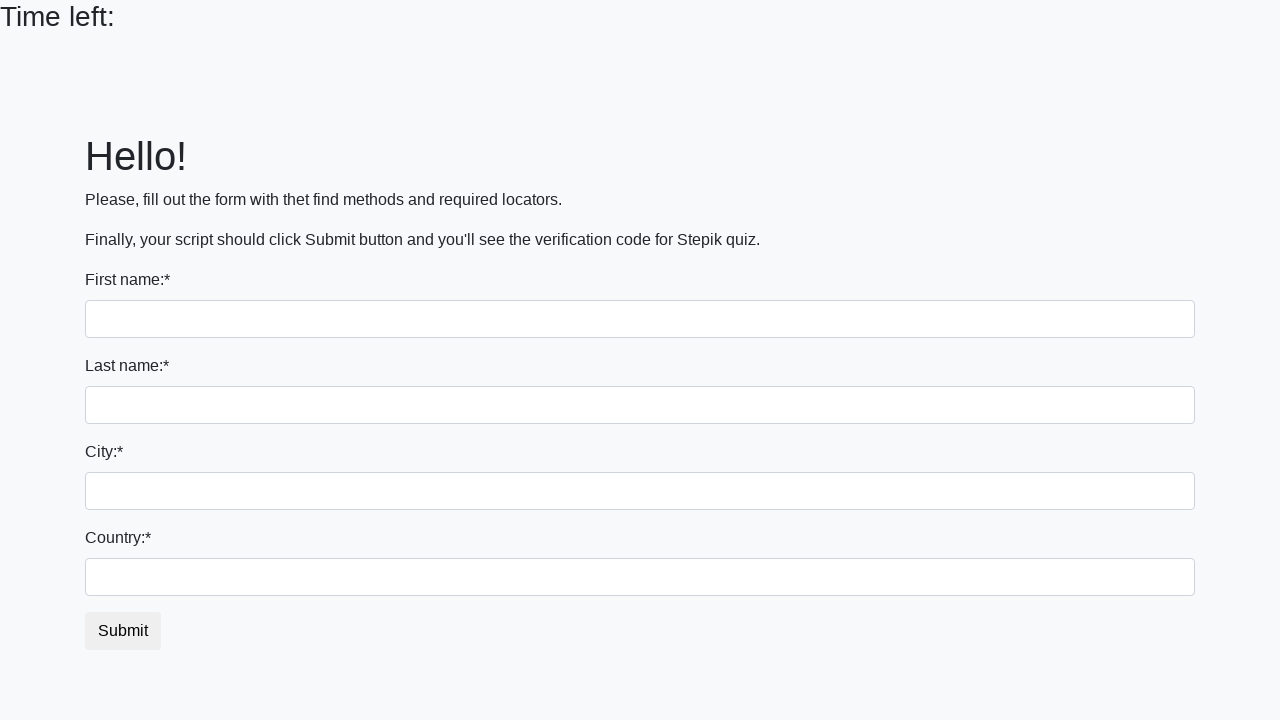

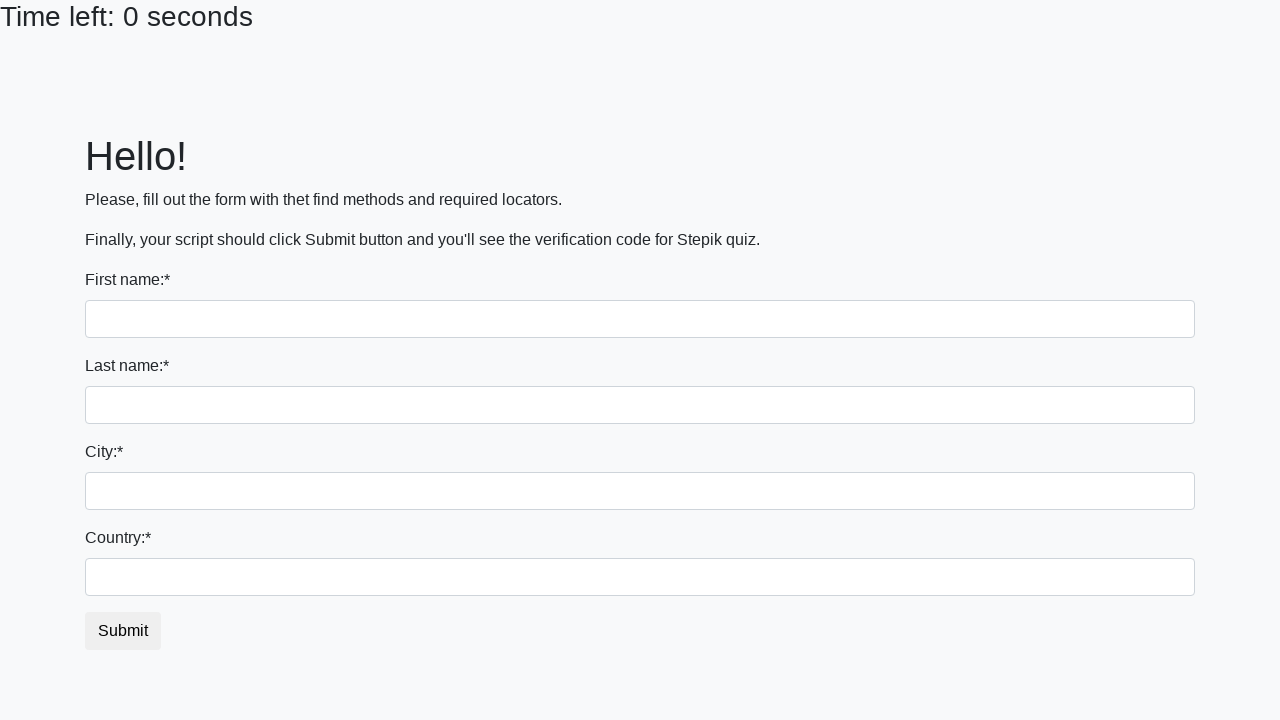